Tests a simple form by filling in first name, last name, city, and country fields using different locator strategies, then submits the form by clicking a button.

Starting URL: http://suninjuly.github.io/simple_form_find_task.html

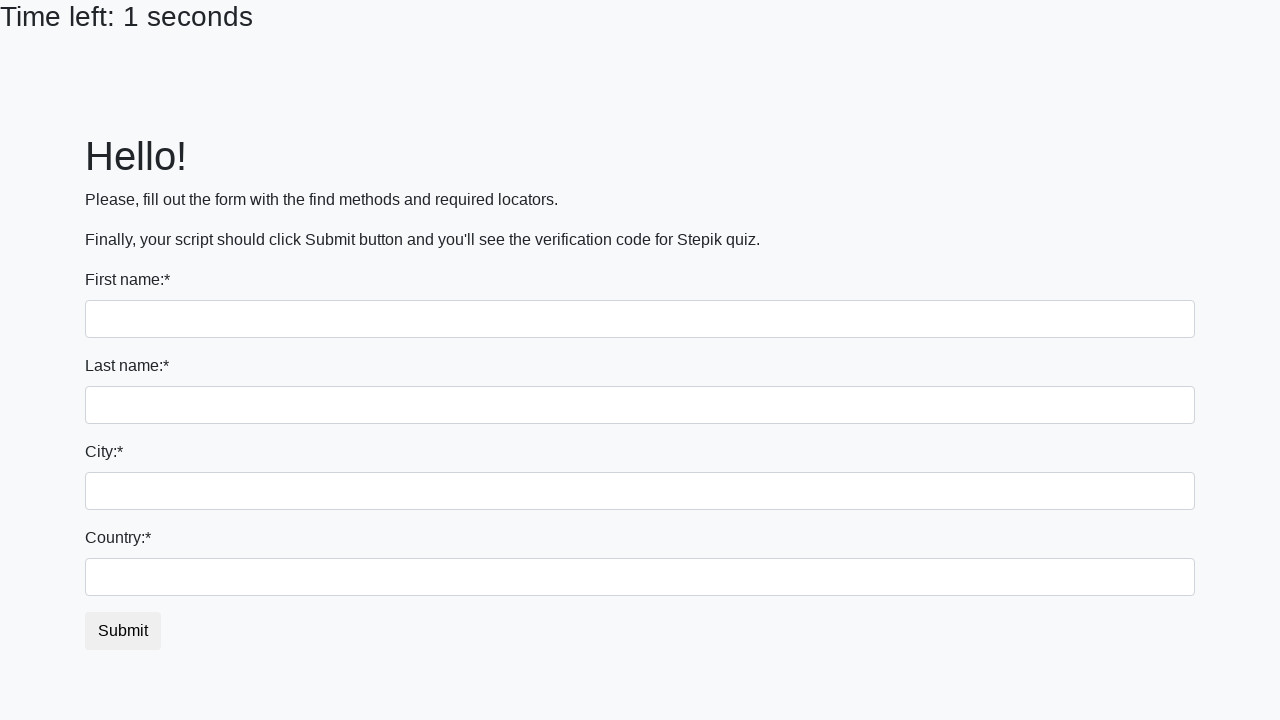

Filled first name field with 'Ivan' using tag name locator on input >> nth=0
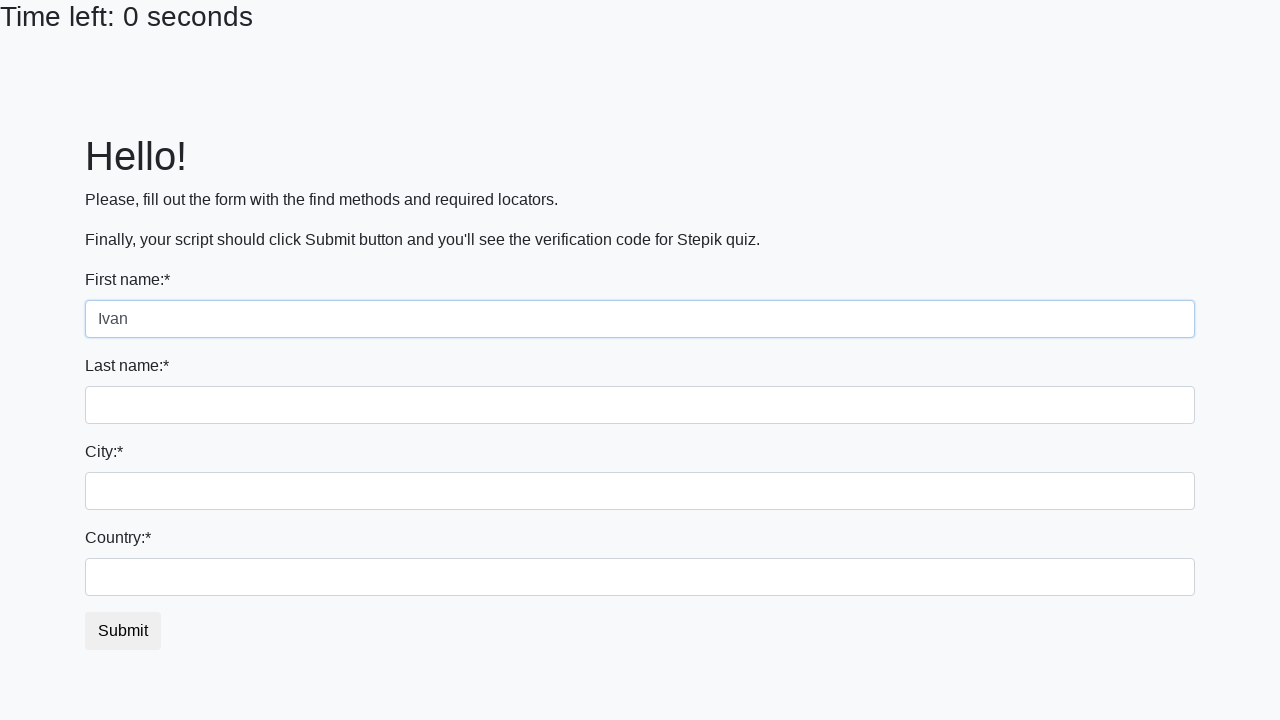

Filled last name field with 'Petrov' using name attribute locator on input[name='last_name']
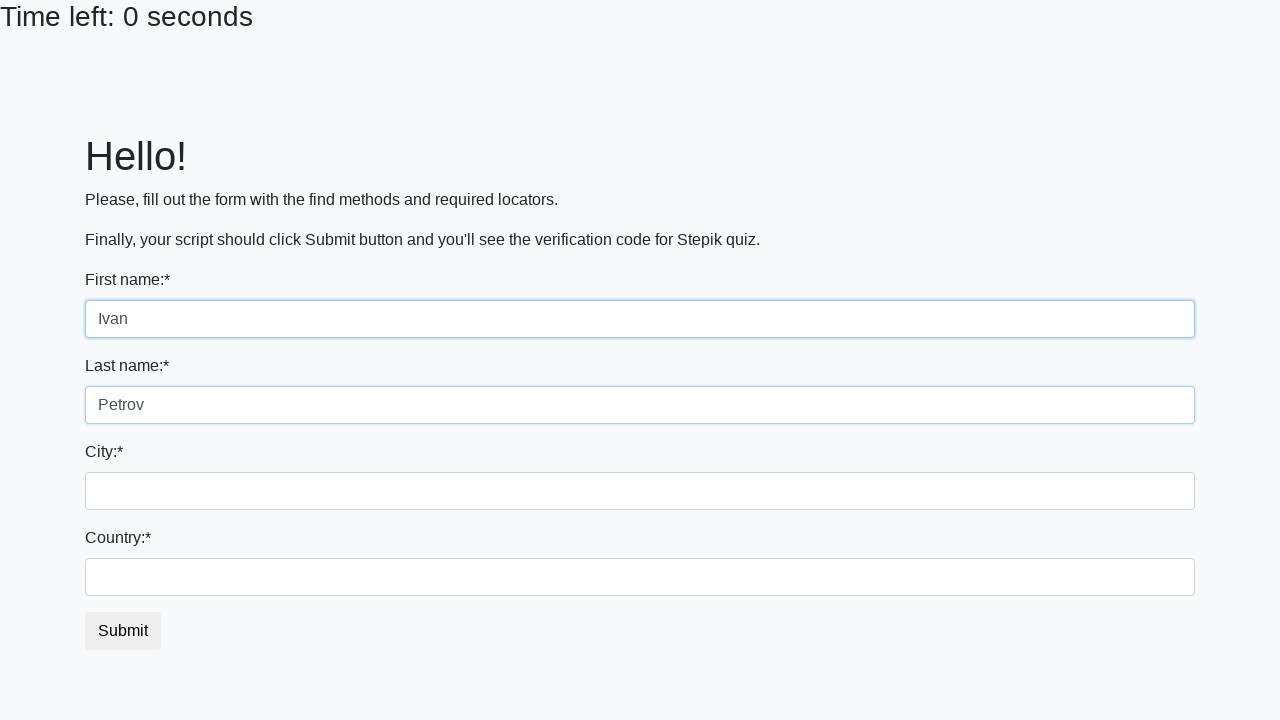

Filled city field with 'Smolensk' using class name locator on .city
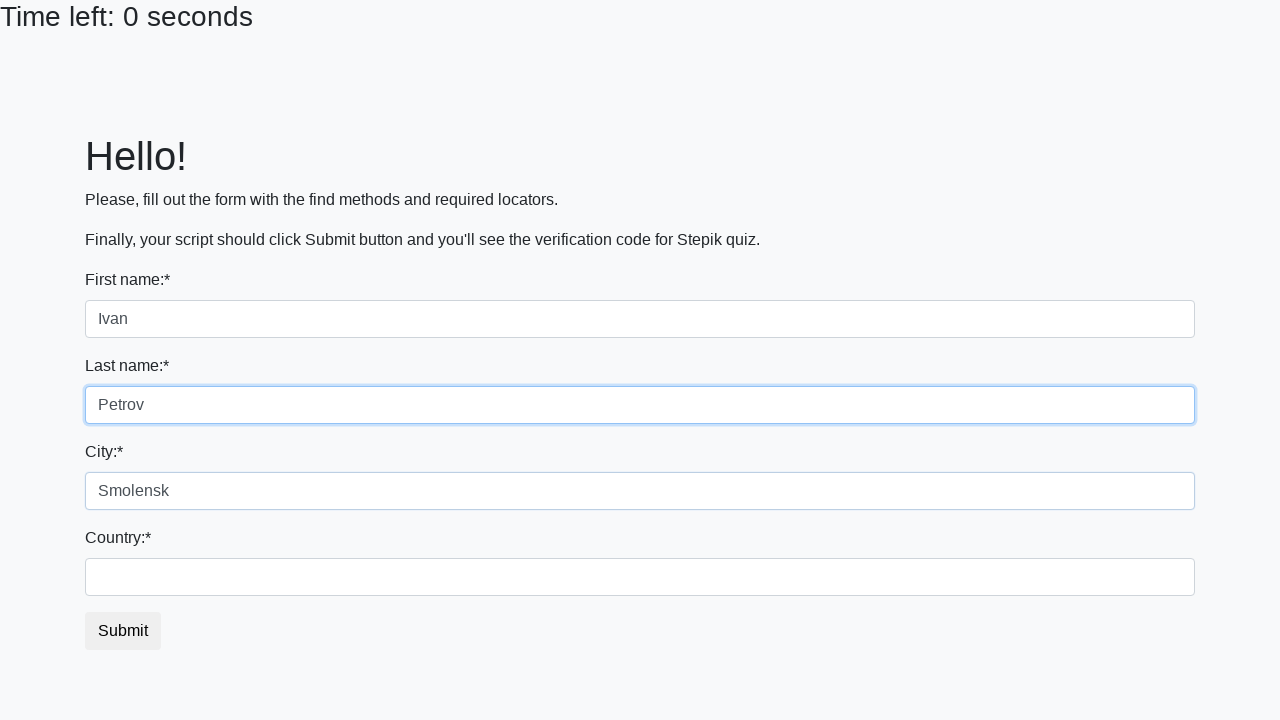

Filled country field with 'Russia' using ID locator on #country
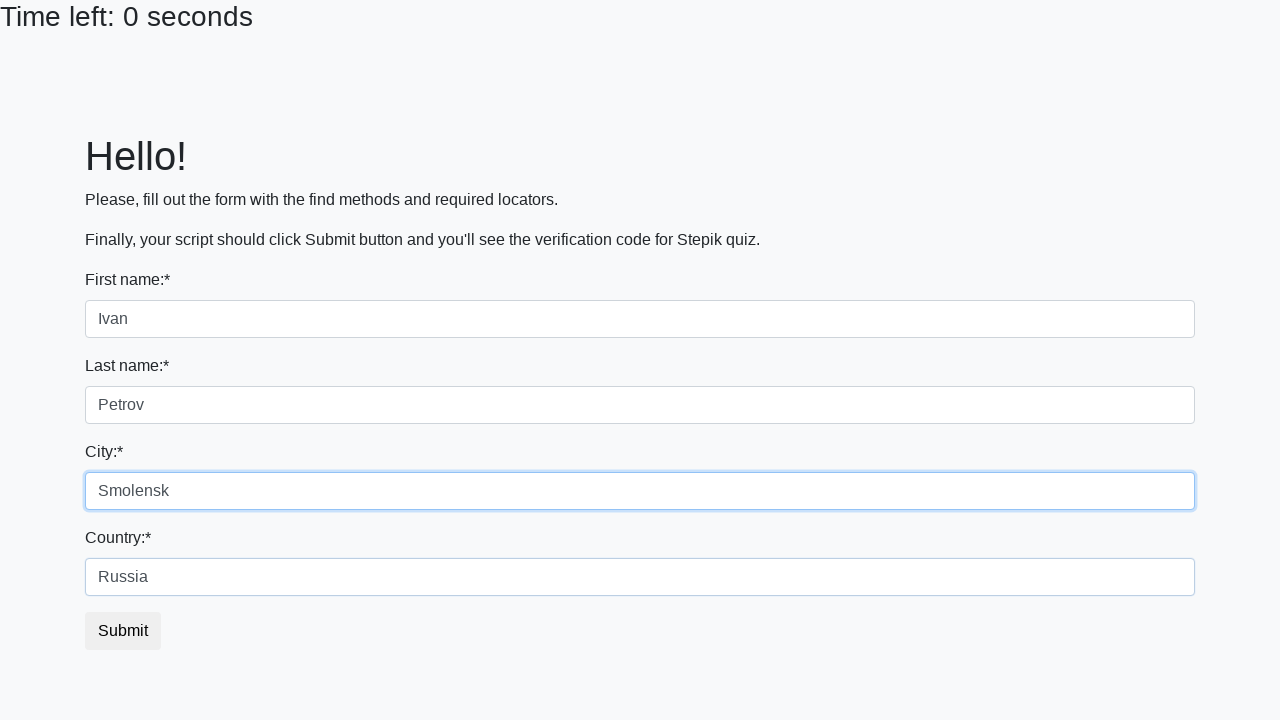

Clicked submit button to submit the form at (123, 631) on button.btn
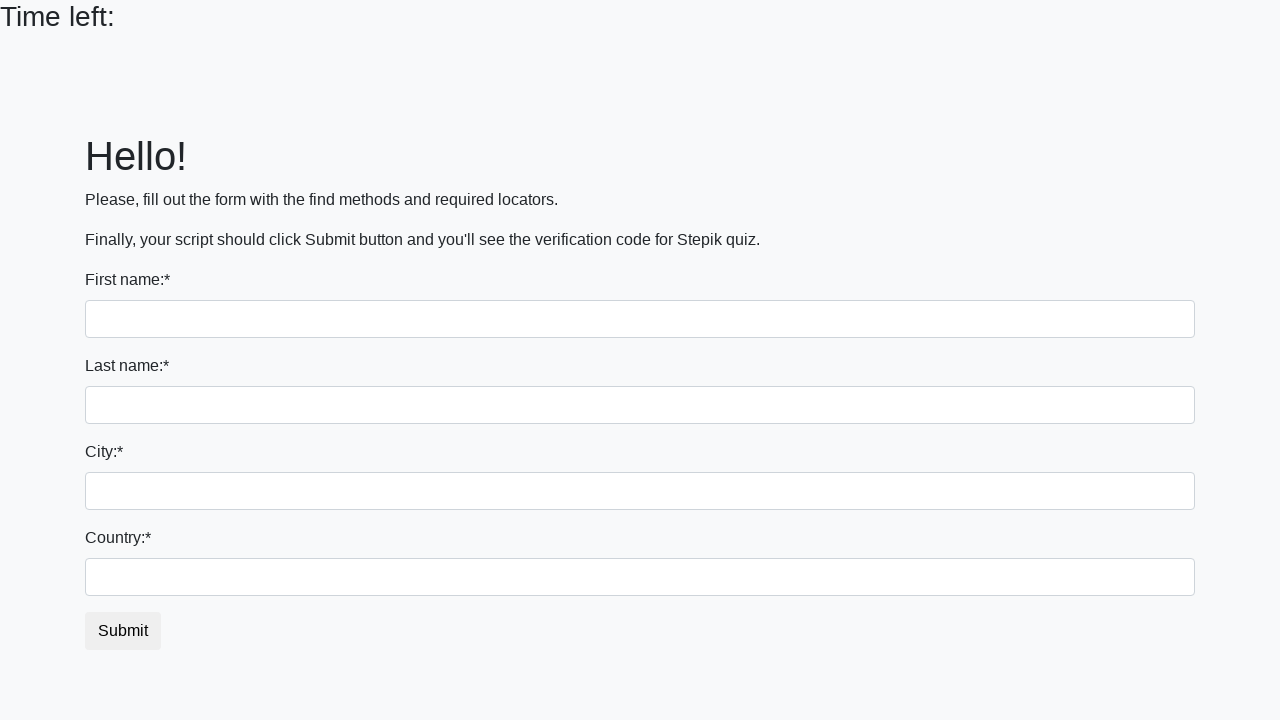

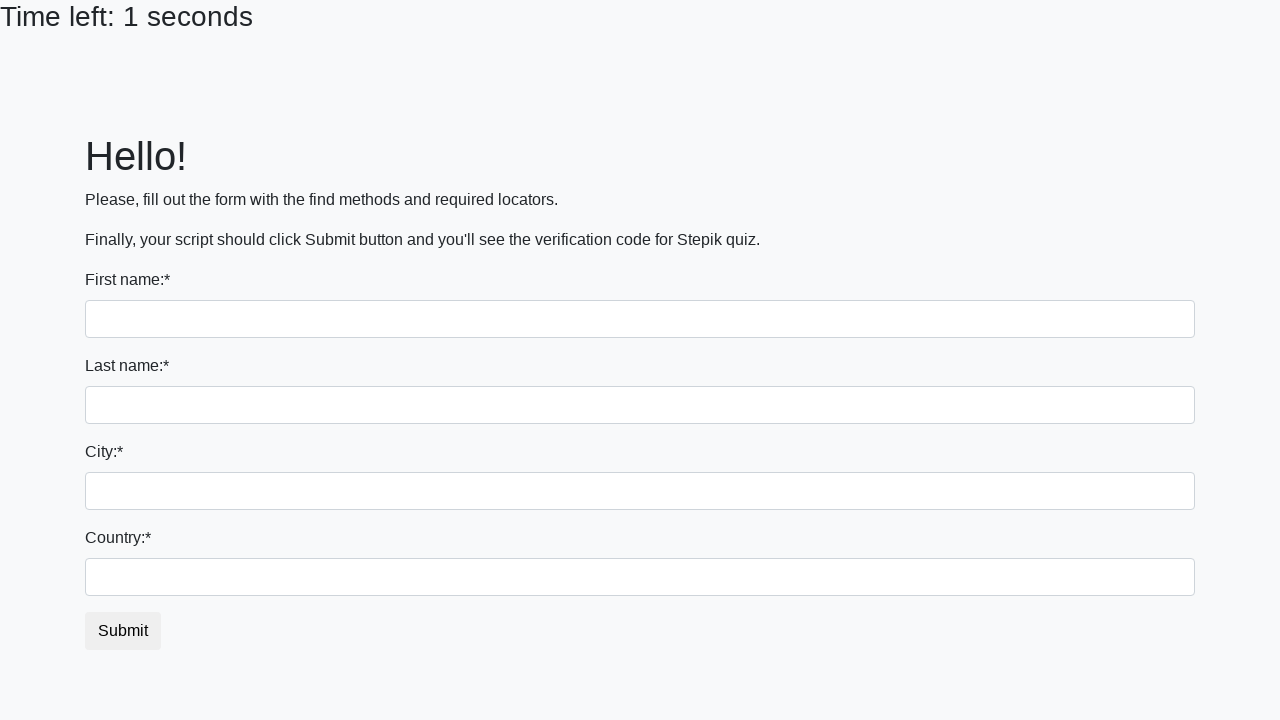